Tests the Dynamic Controls page Enable and Disable button functionality by enabling the input field, then disabling it and verifying the appropriate messages

Starting URL: https://the-internet.herokuapp.com/

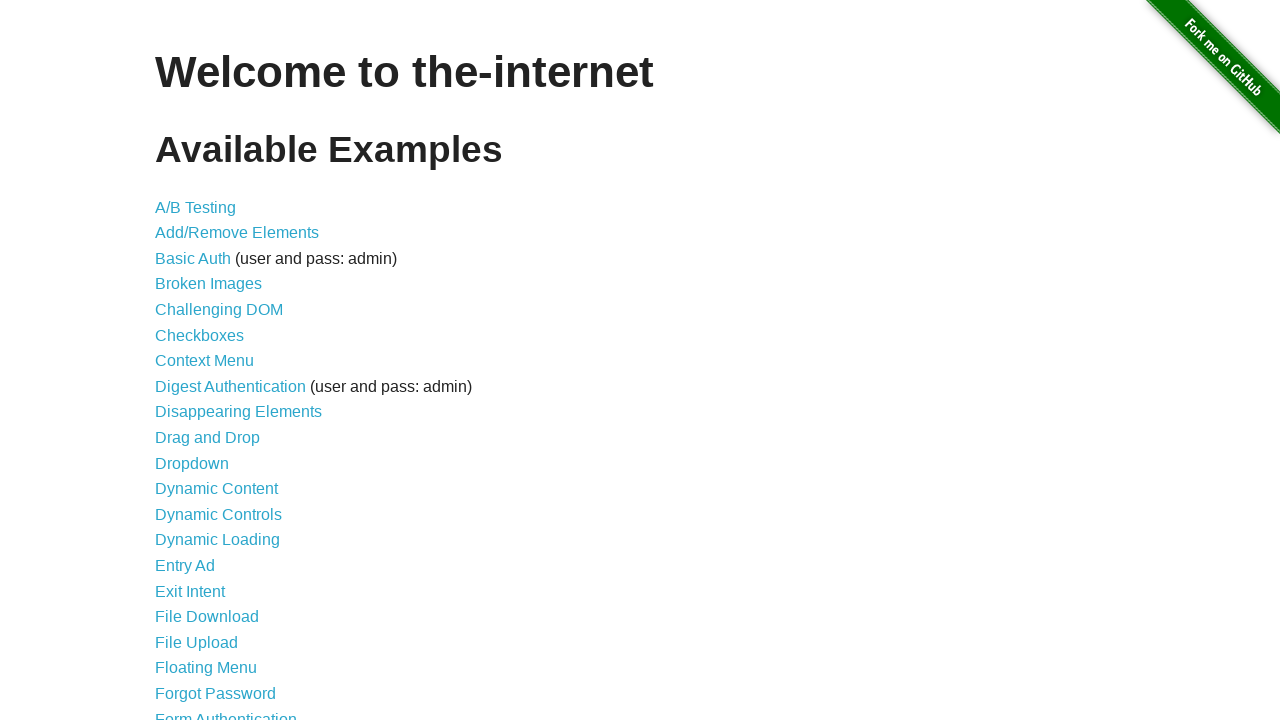

Clicked on Dynamic Controls link at (218, 514) on text=Dynamic Controls
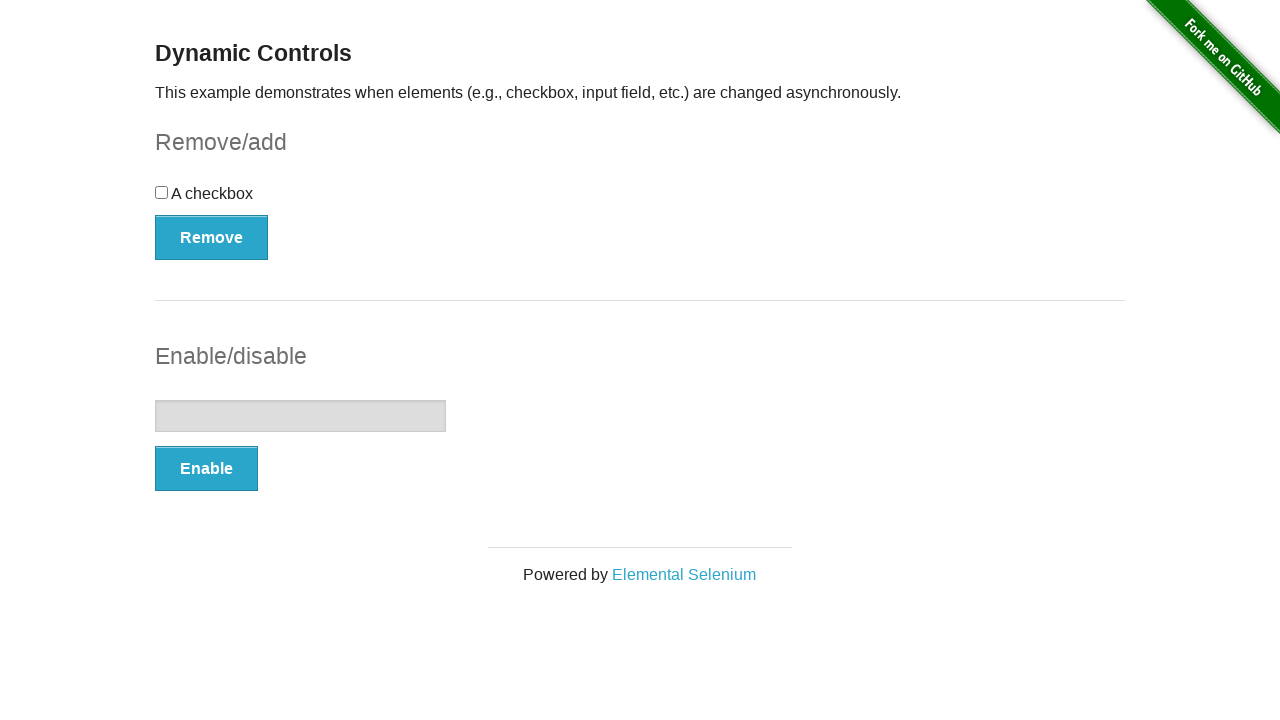

Clicked the Enable button at (206, 469) on button[type='button'] >> nth=1
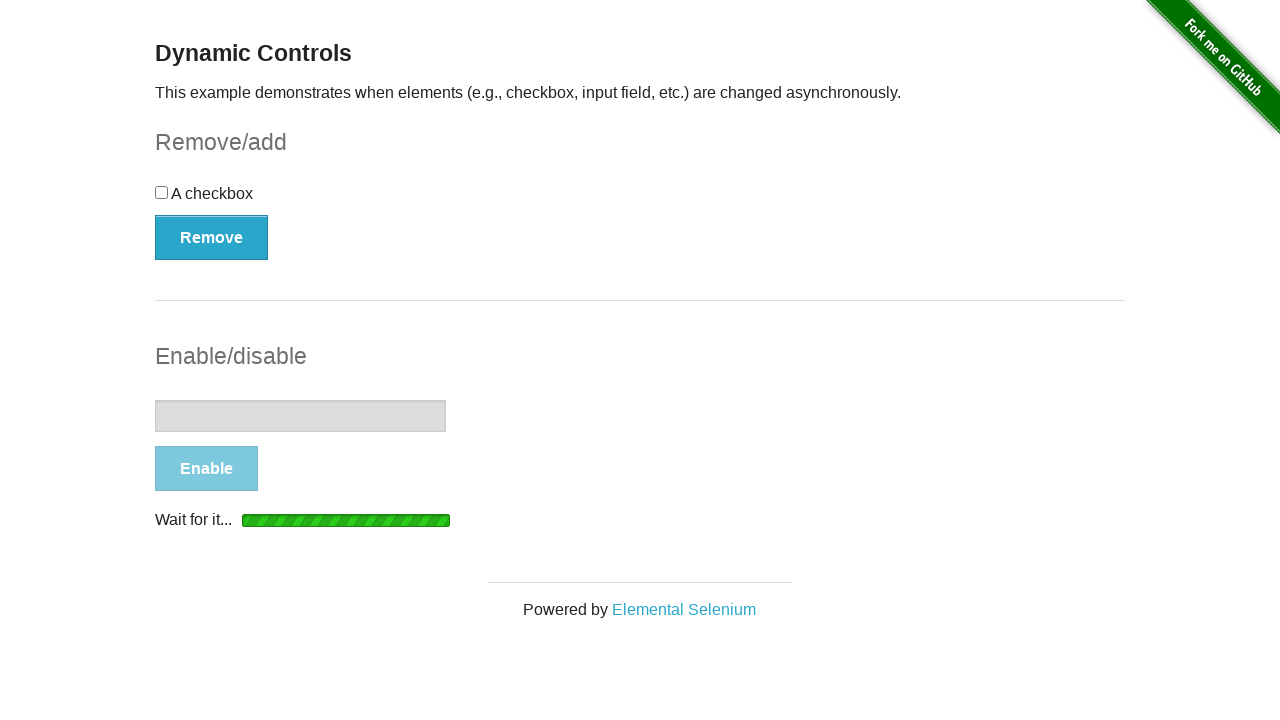

Waited for message element to appear
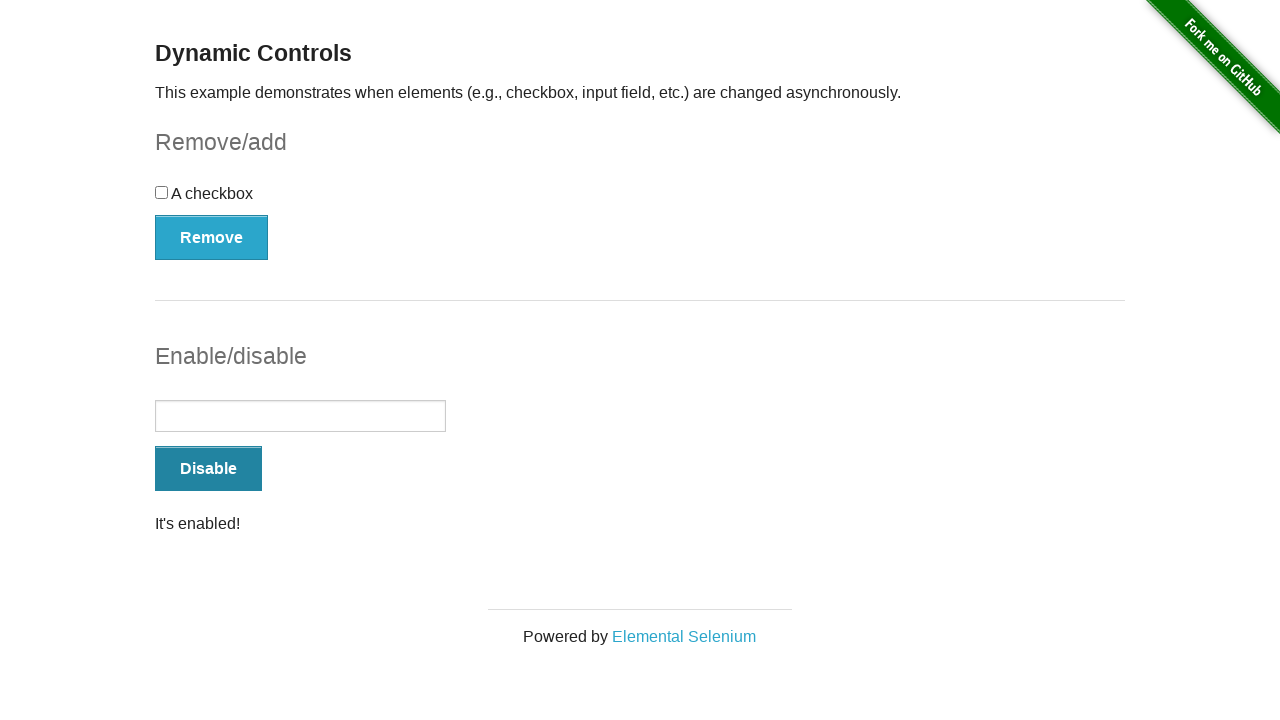

Retrieved message text content
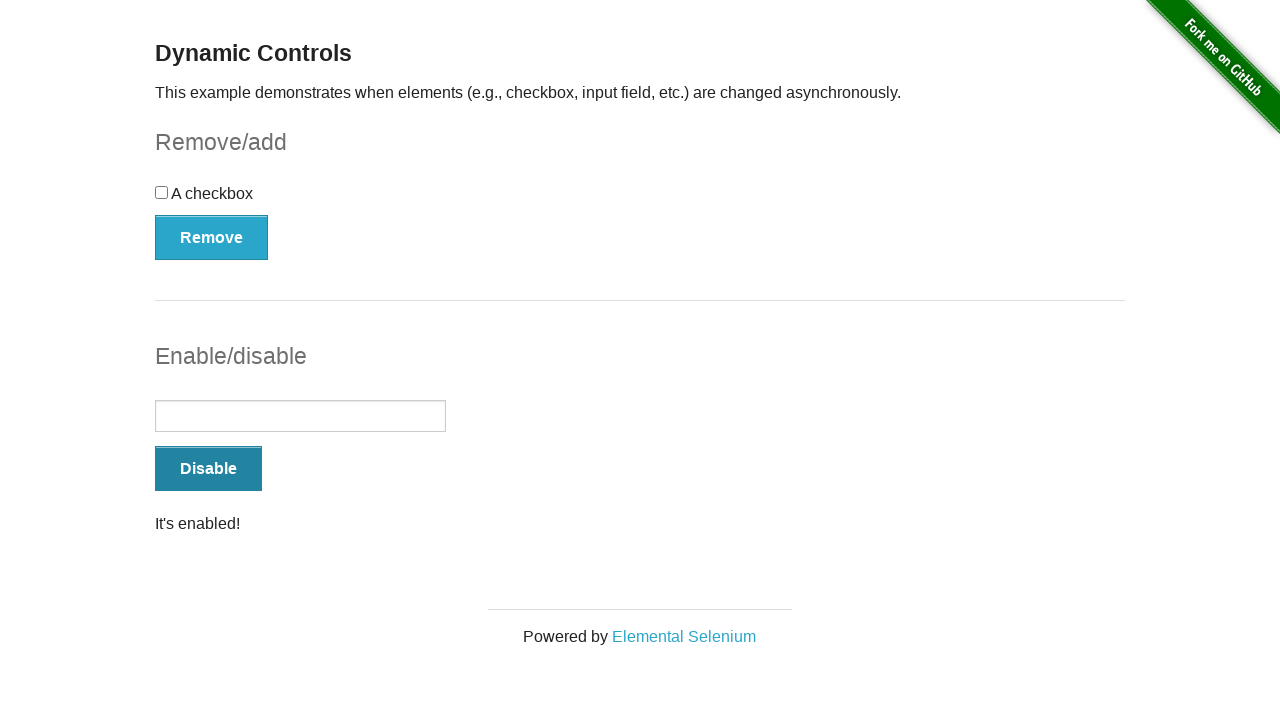

Verified 'It's enabled!' message is displayed
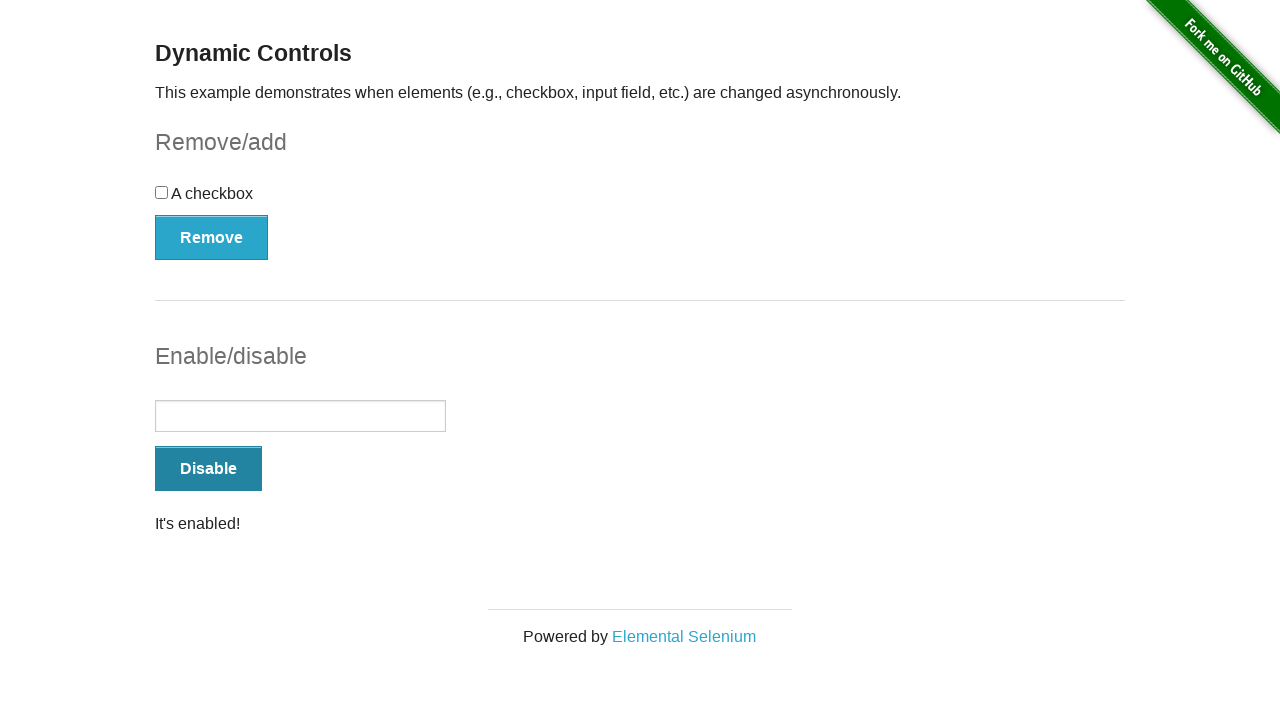

Clicked the Disable button at (208, 469) on button[type='button'] >> nth=1
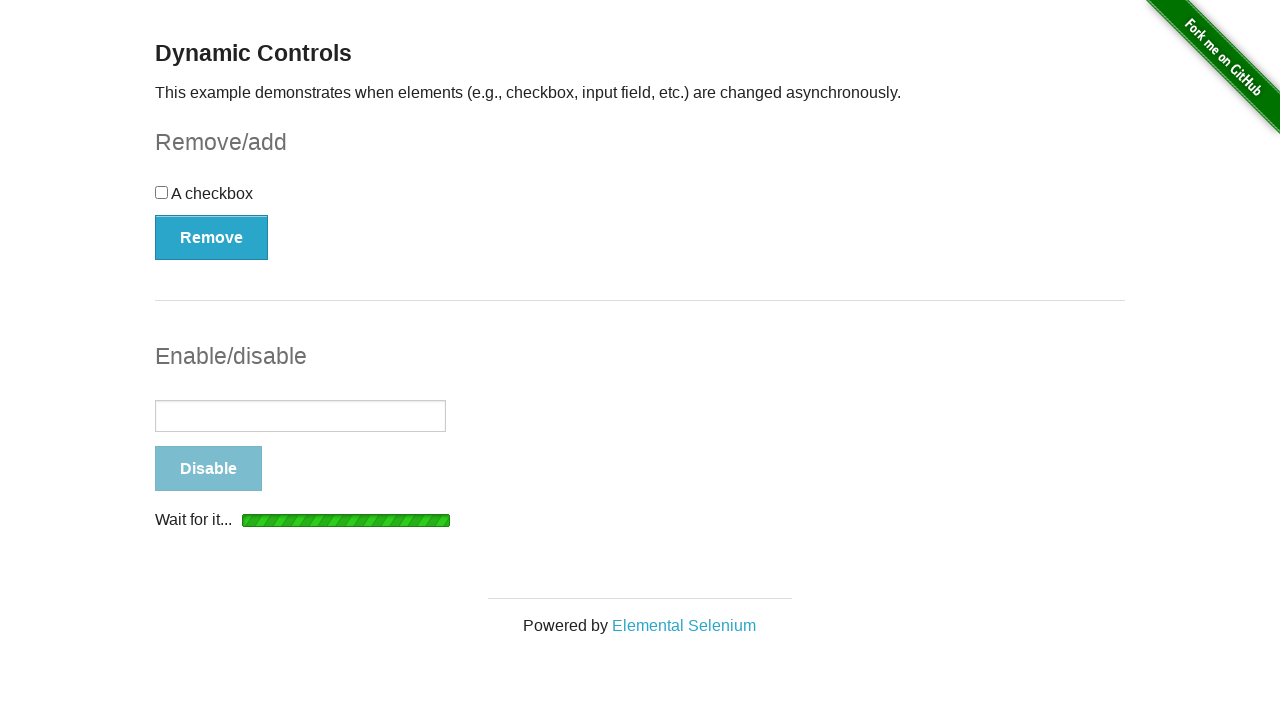

Waited for message element to appear
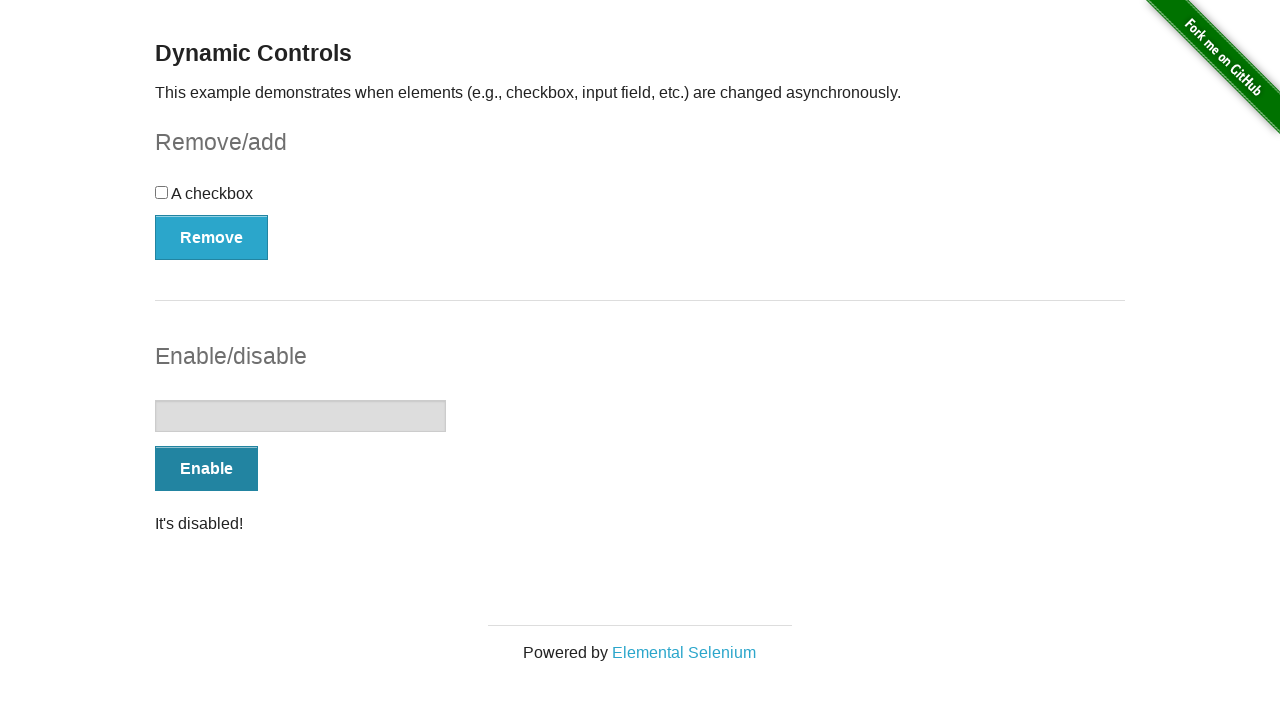

Retrieved message text content
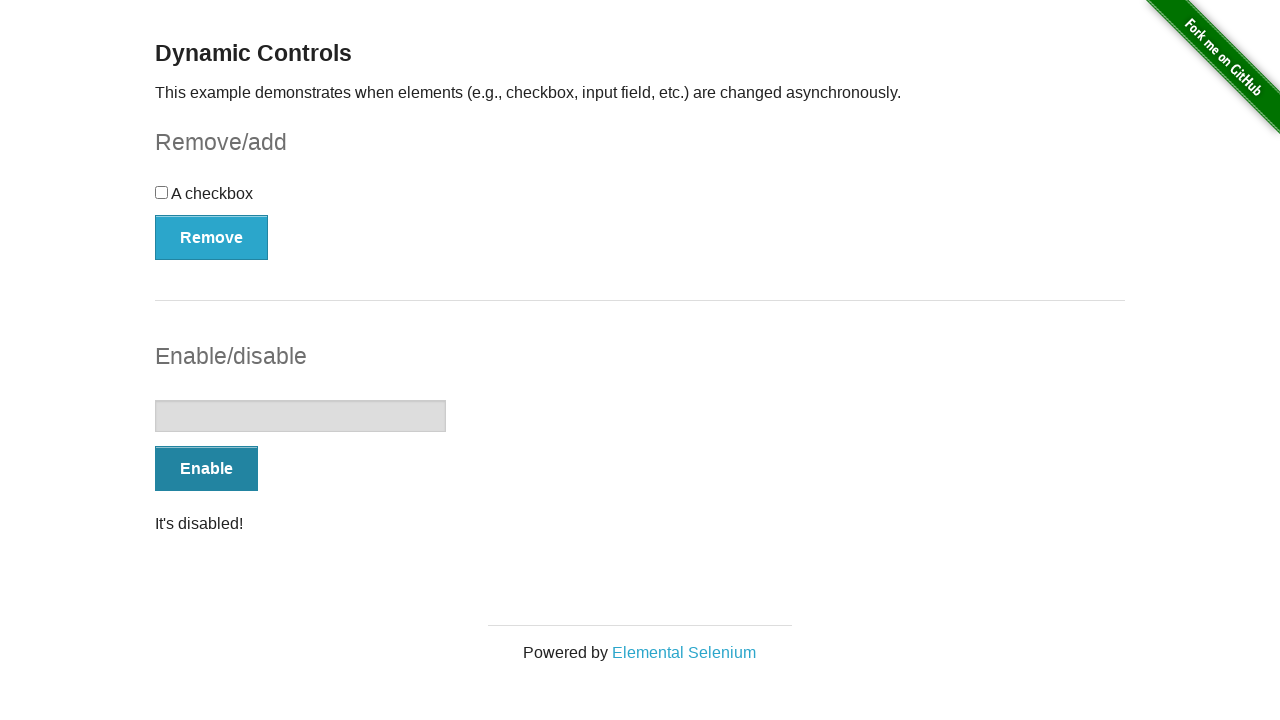

Verified 'It's disabled!' message is displayed
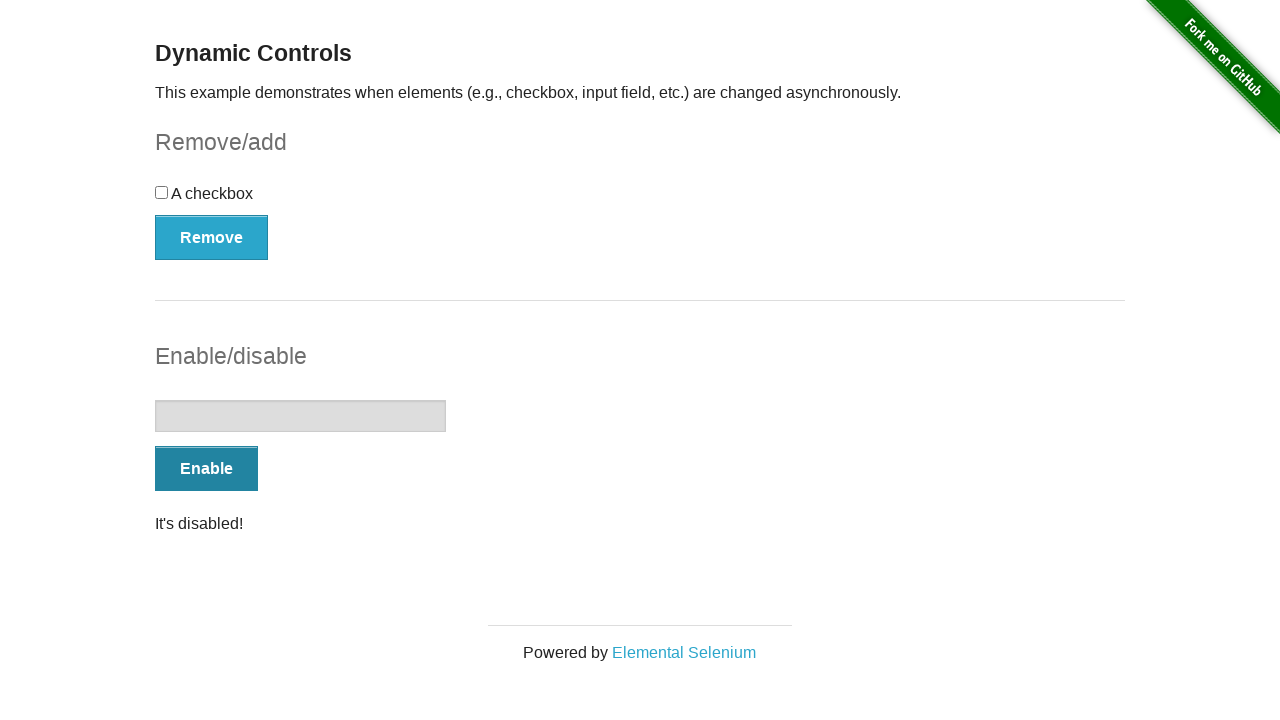

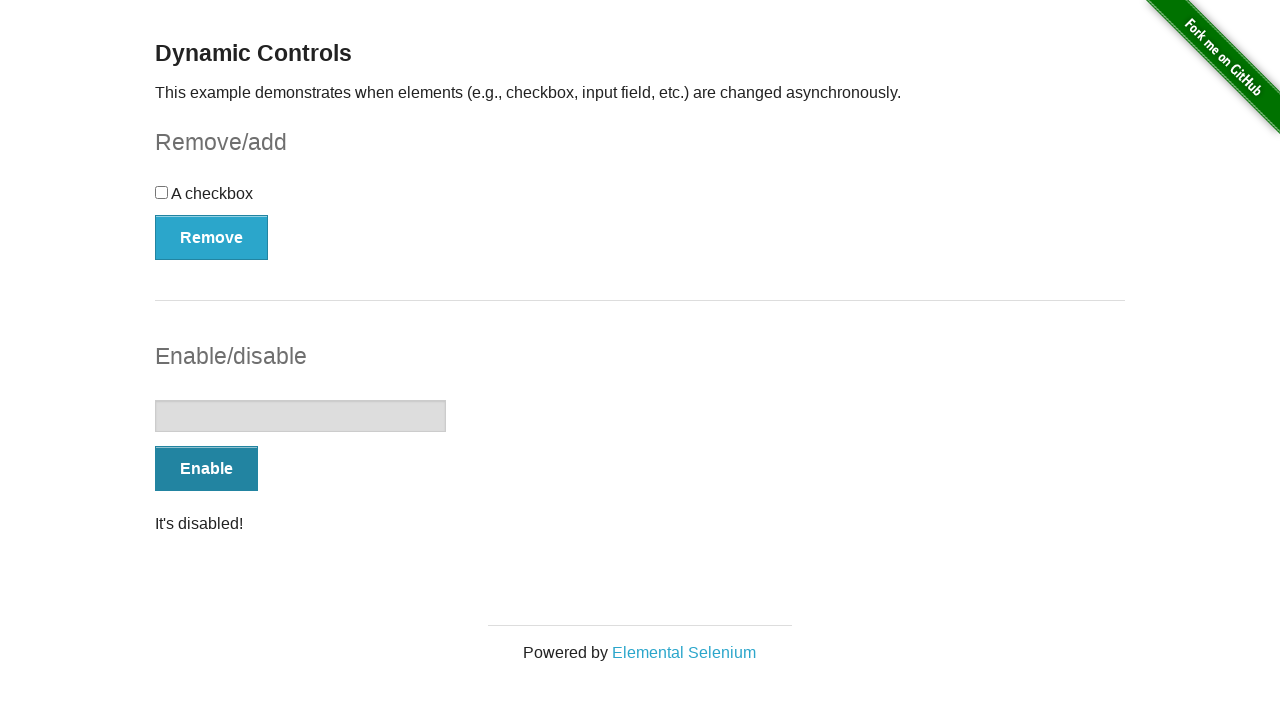